Tests JavaScript scroll functionality by scrolling down the Selenium website twice, then scrolling back up partially using JavaScript executor commands.

Starting URL: https://www.selenium.dev/

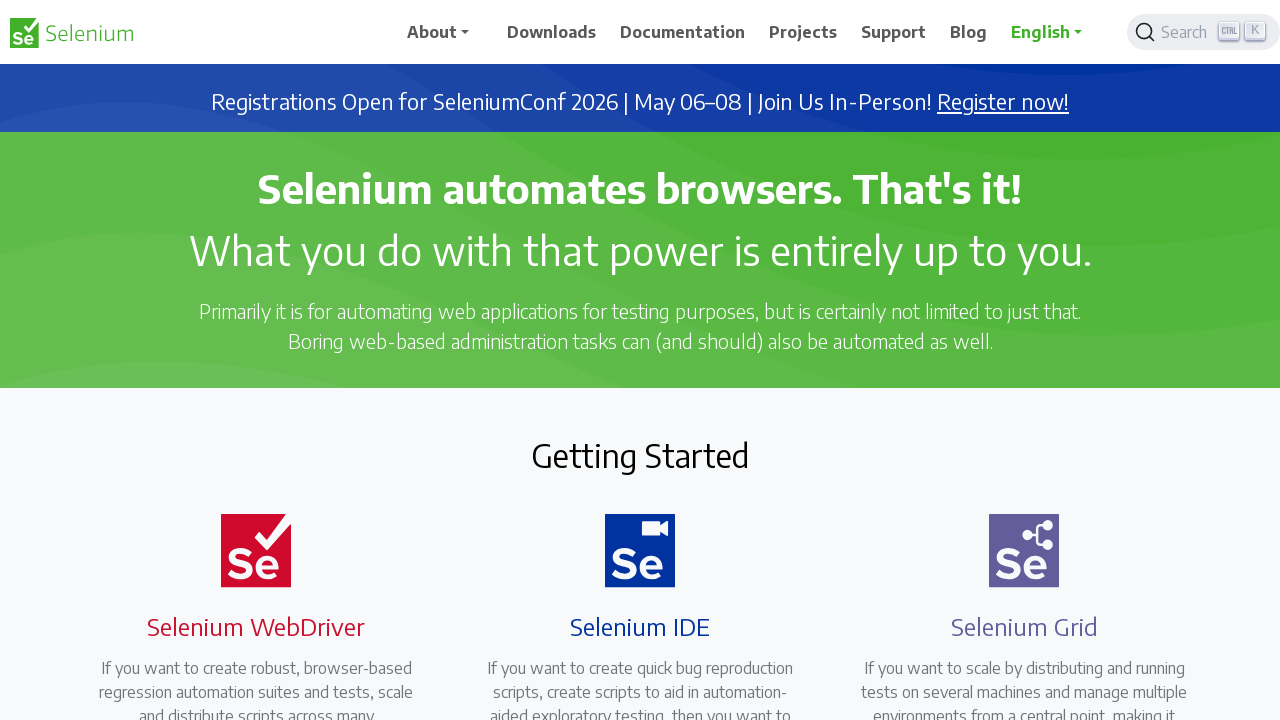

Scrolled down 500 pixels using JavaScript executor
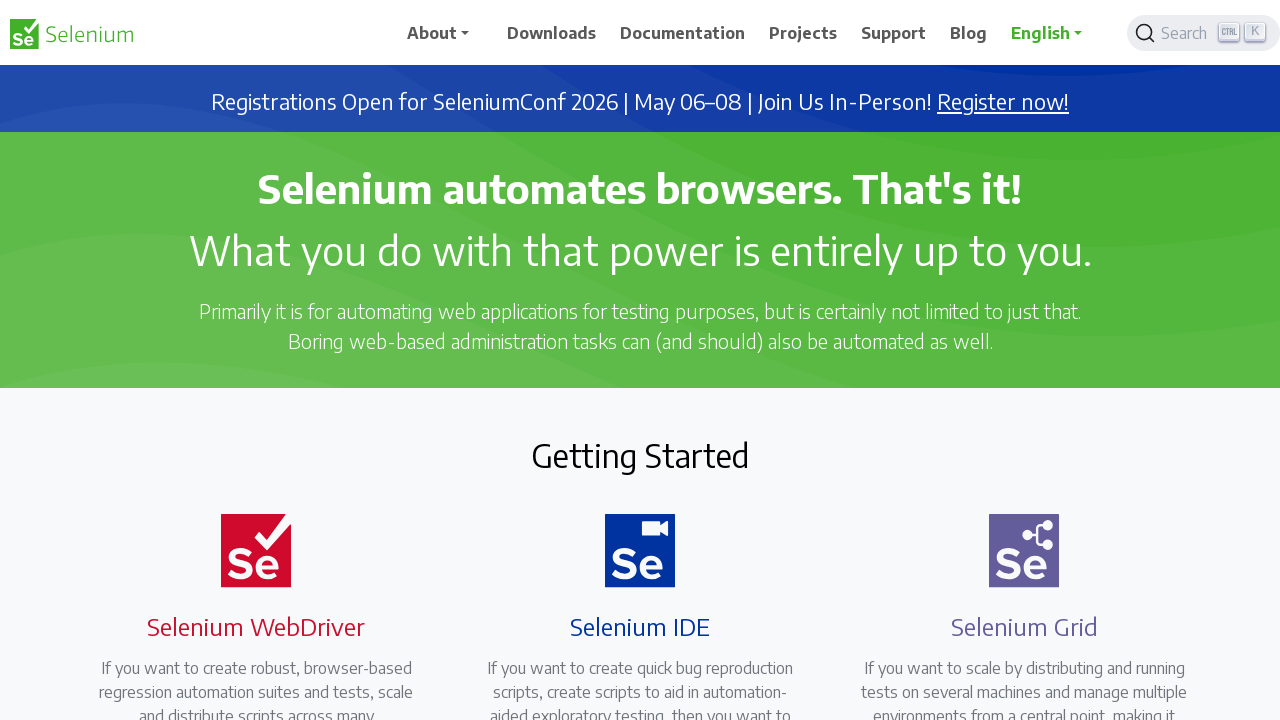

Waited 2 seconds after first scroll
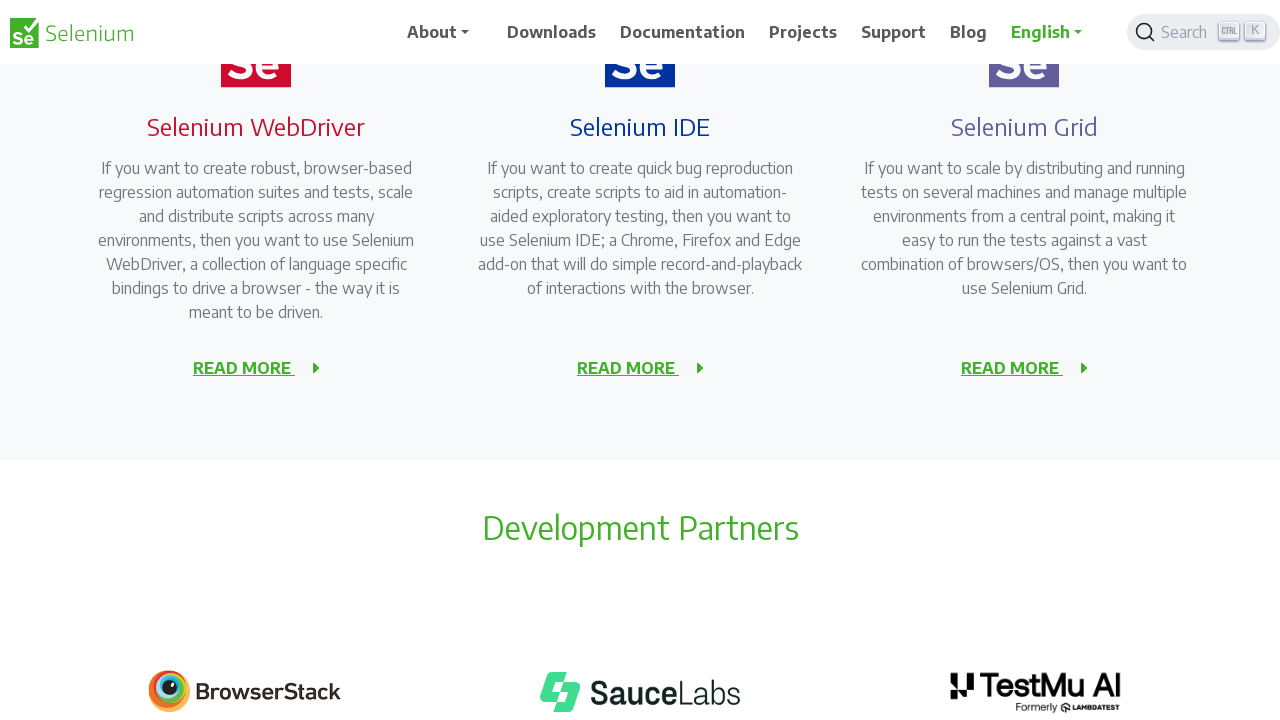

Scrolled down another 500 pixels using JavaScript executor
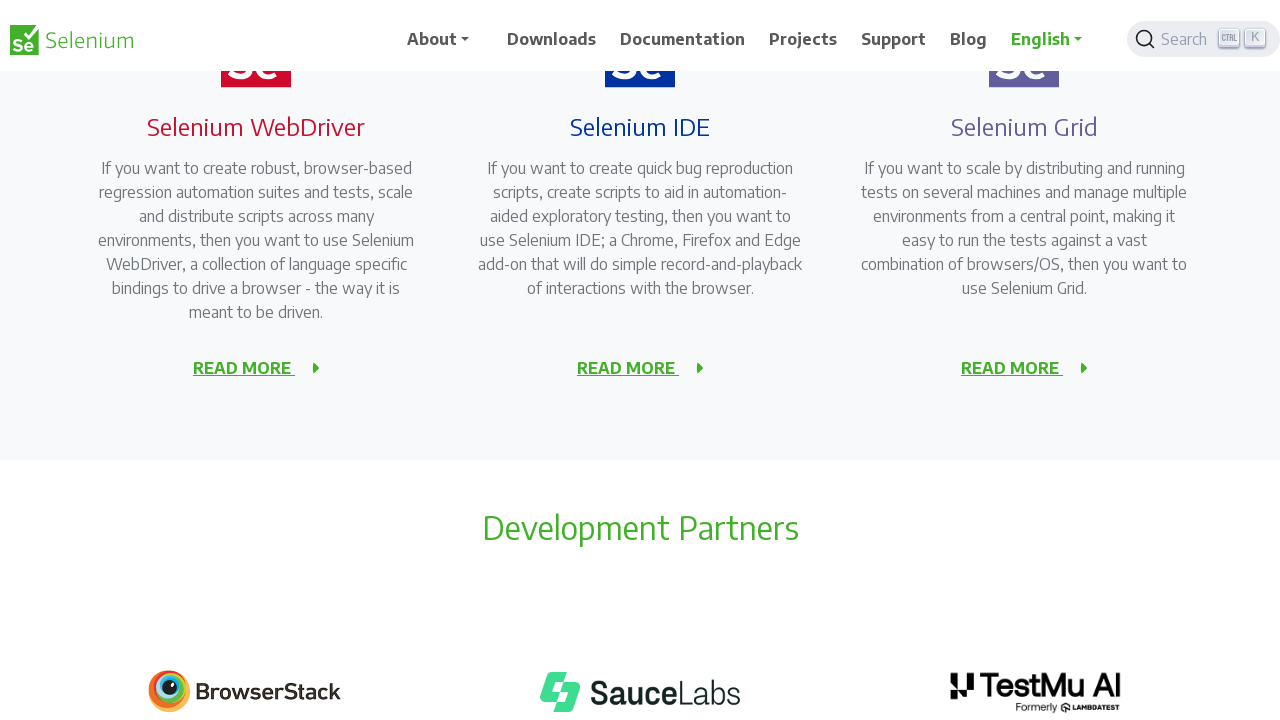

Waited 3 seconds after second scroll
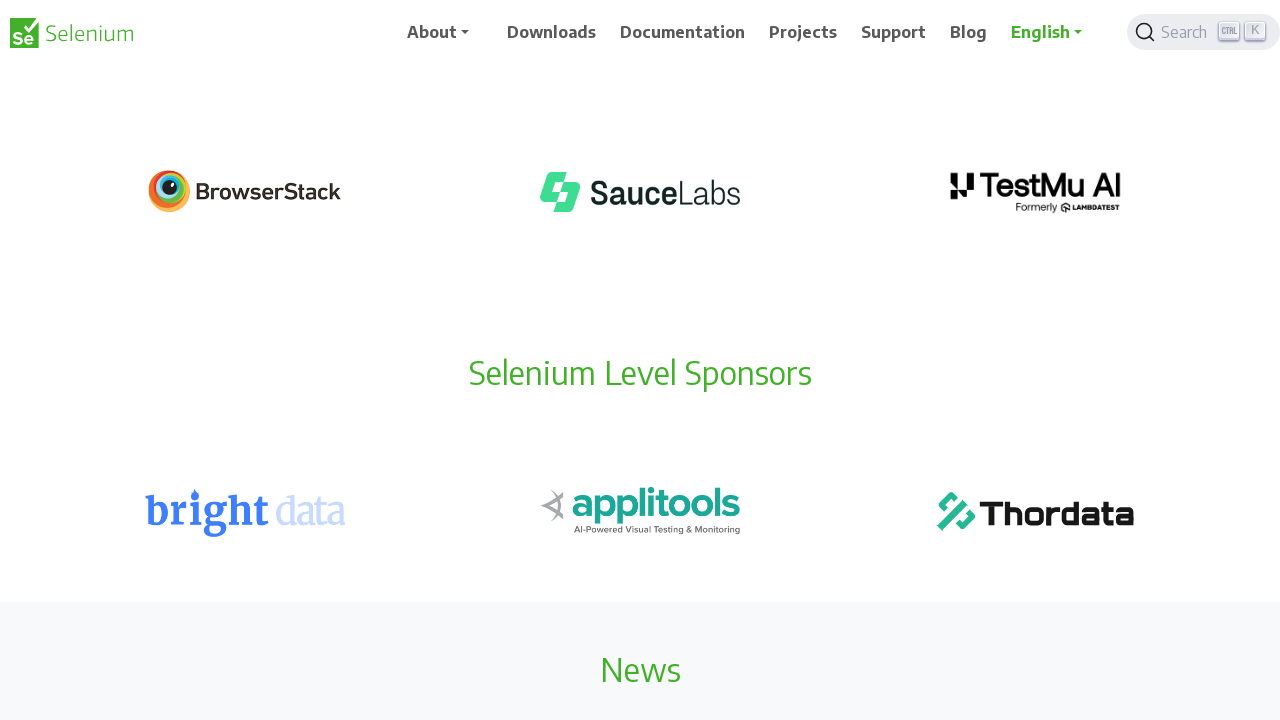

Scrolled back up 300 pixels using JavaScript executor
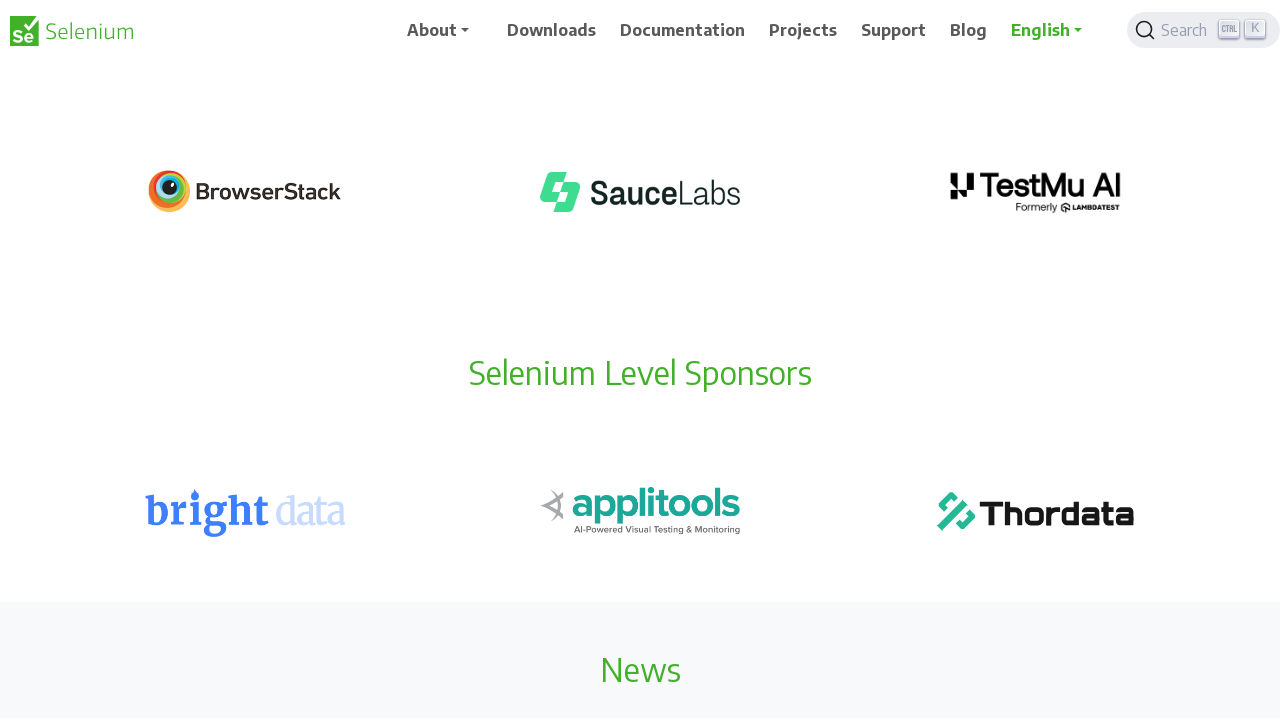

Waited 3 seconds after scrolling back up
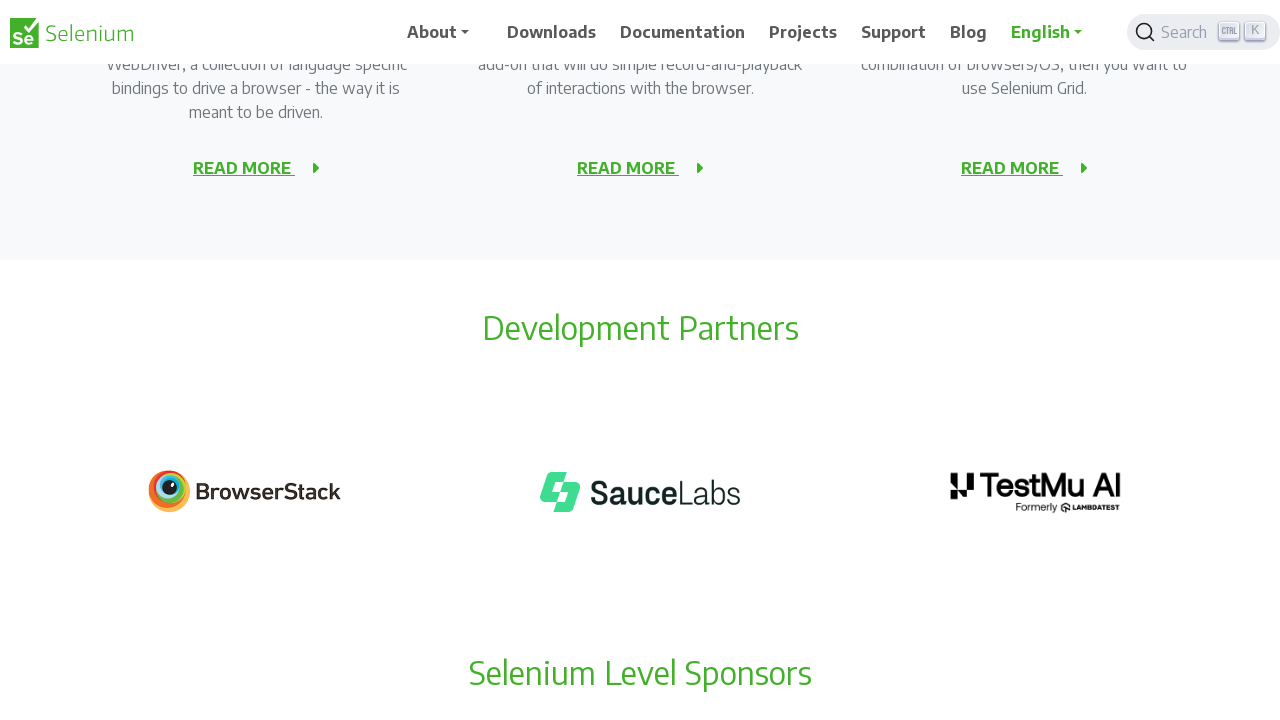

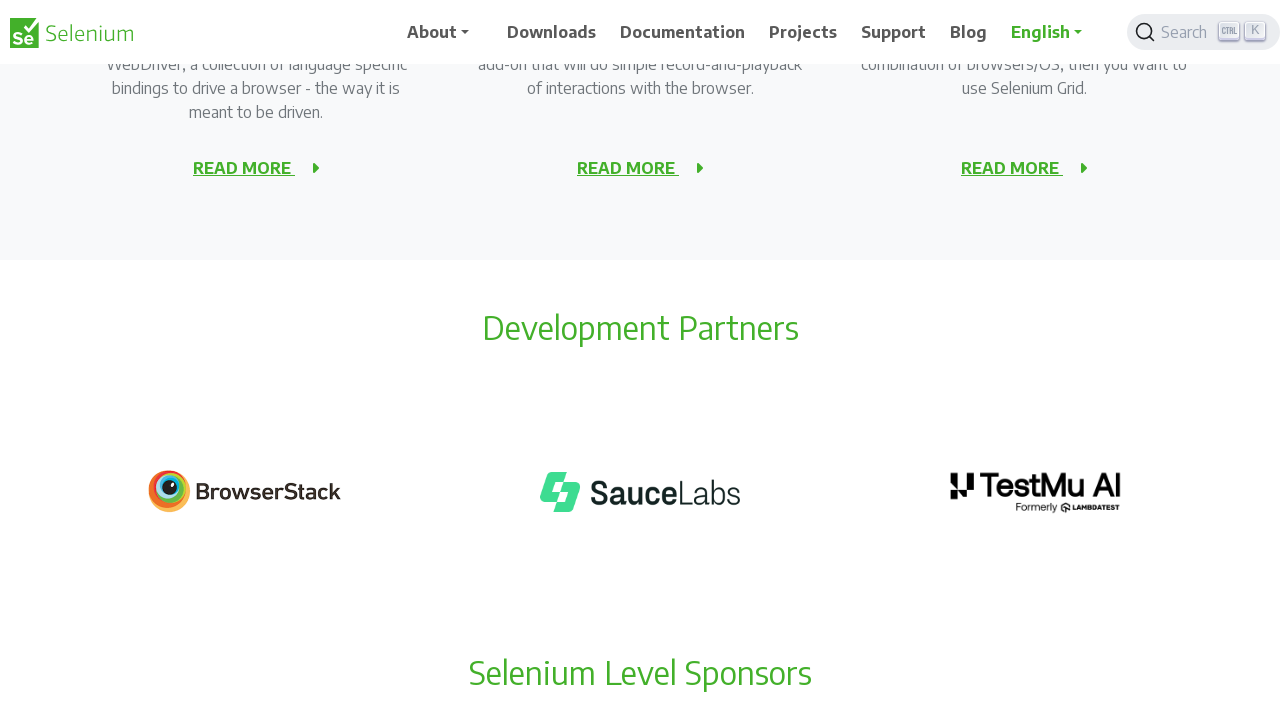